Tests multiple tab handling by navigating to YouTube, then opening a new tab and navigating to Flipkart homepage

Starting URL: https://www.youtube.com/

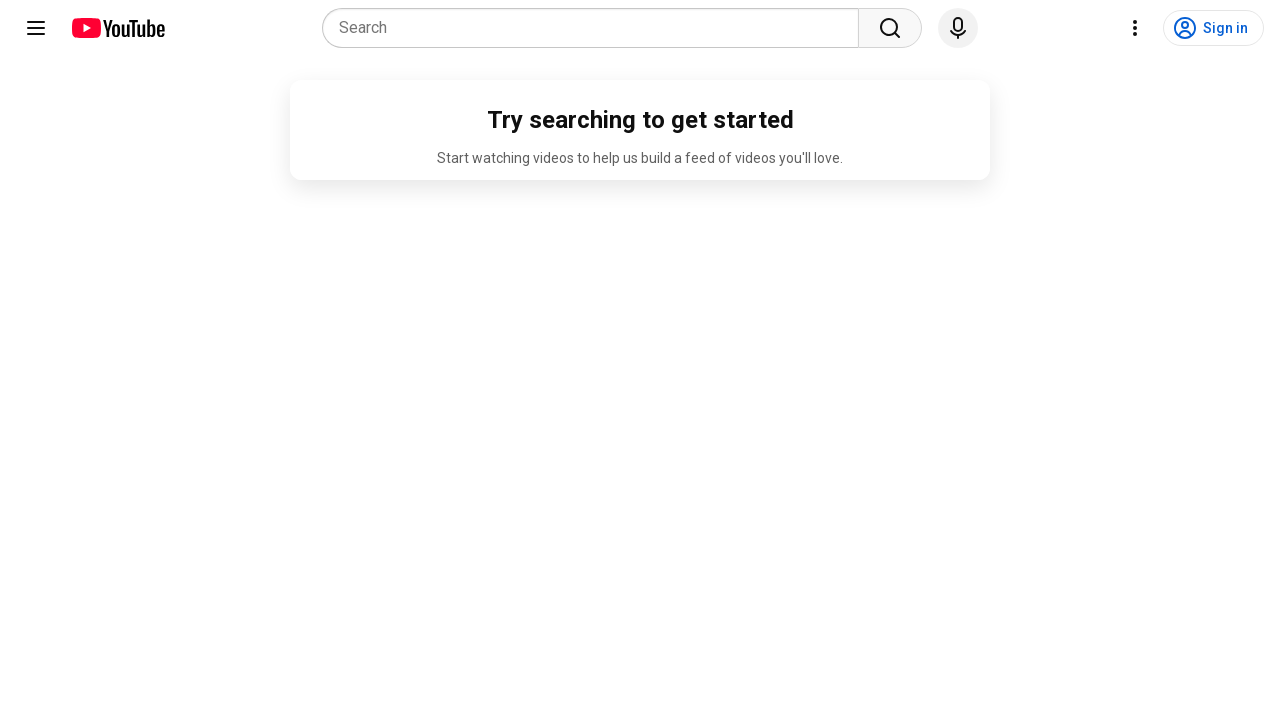

Retrieved YouTube page title
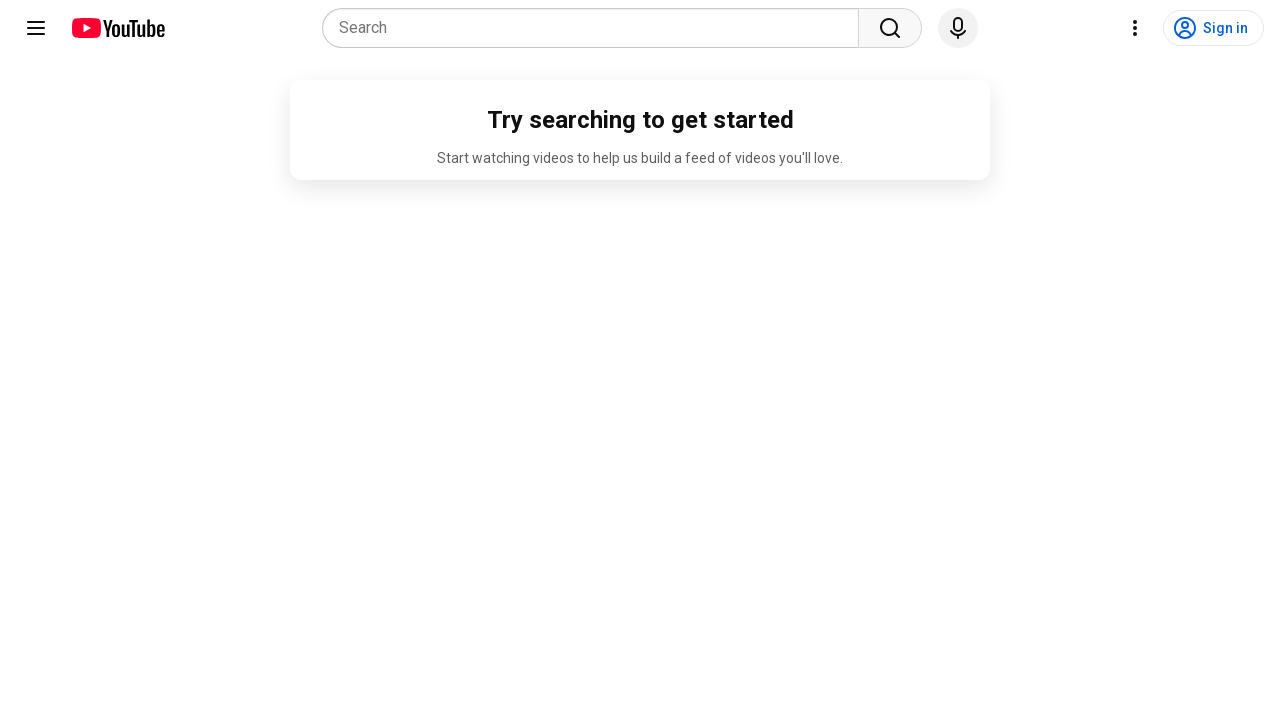

Opened a new tab
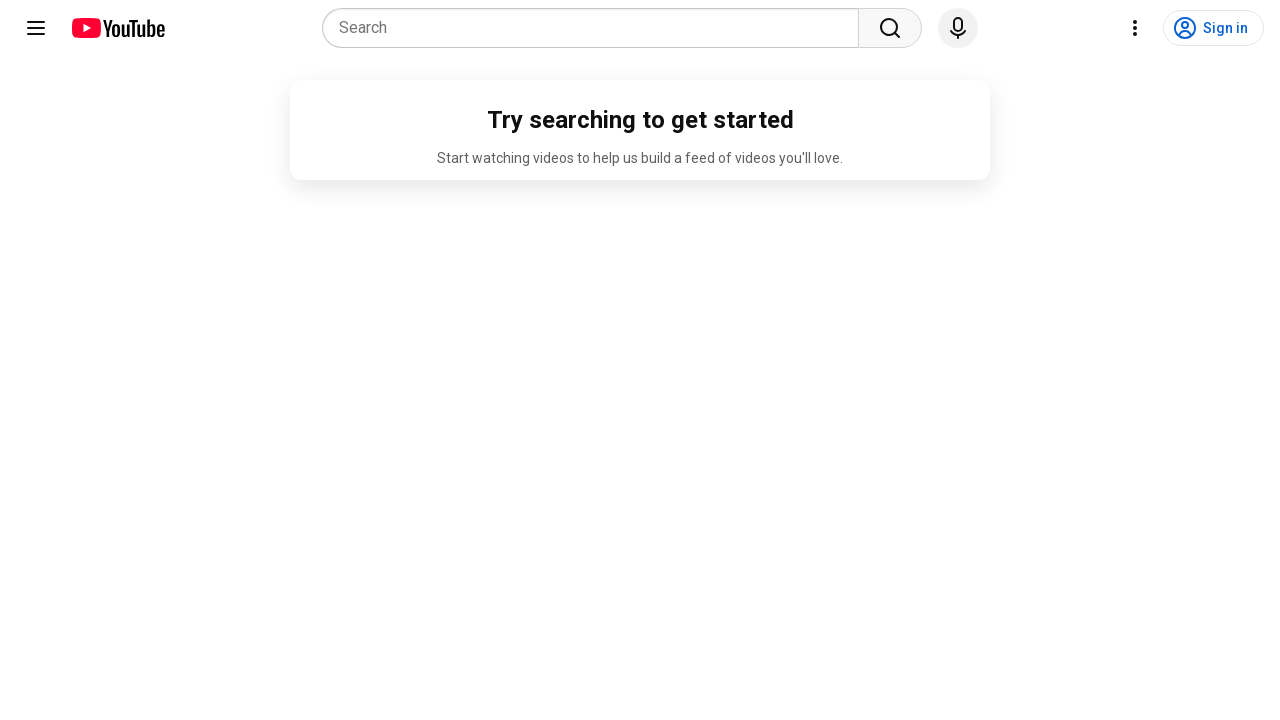

Navigated to Flipkart homepage in new tab
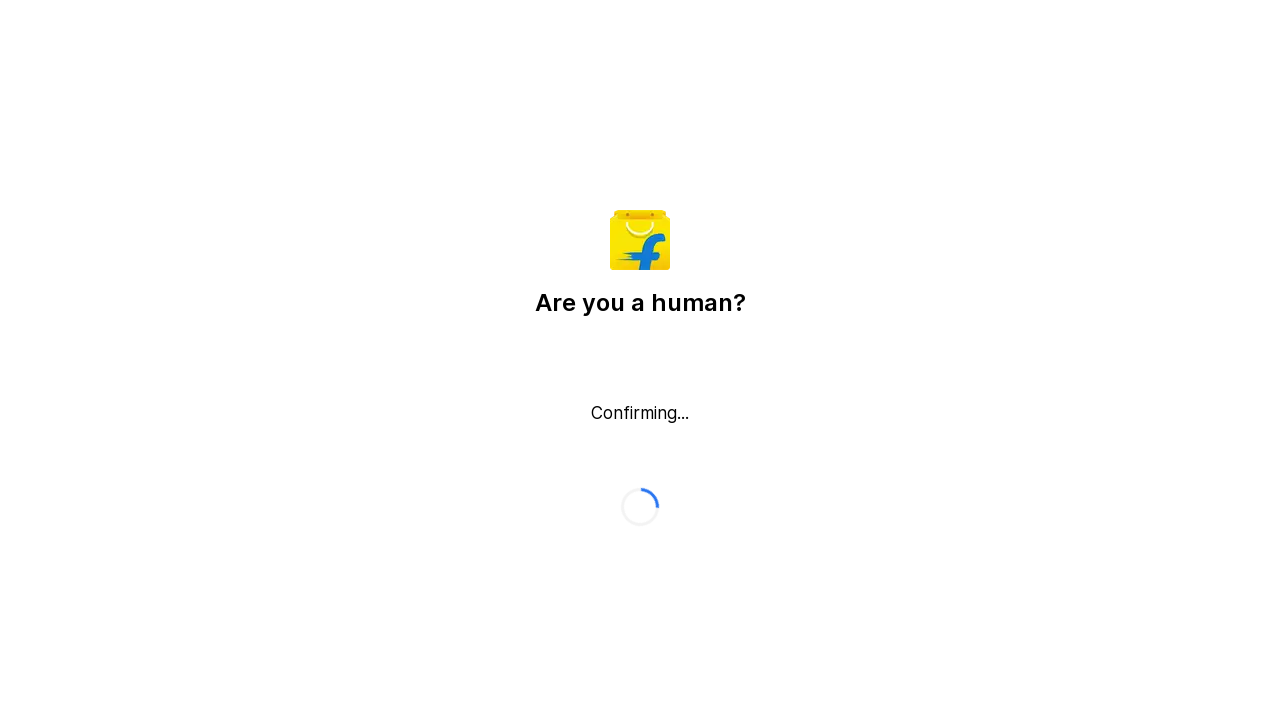

Retrieved Flipkart page title from new tab
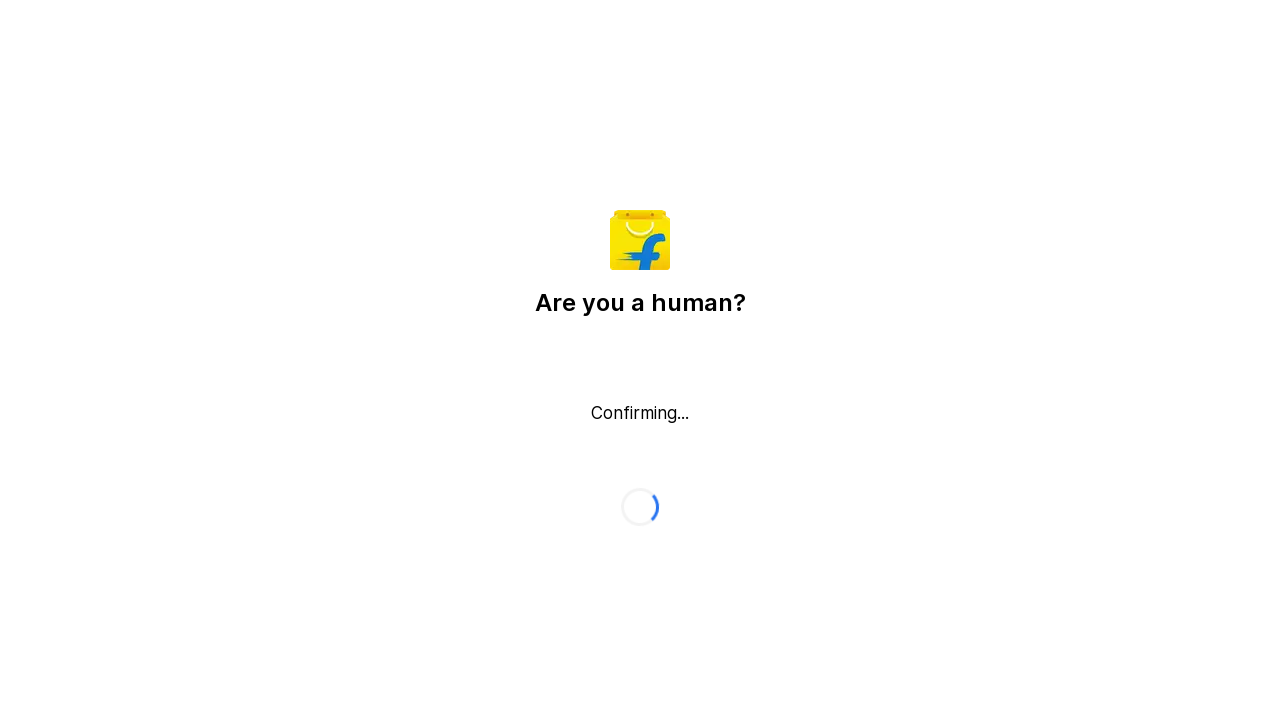

Retrieved all open pages/tabs in context
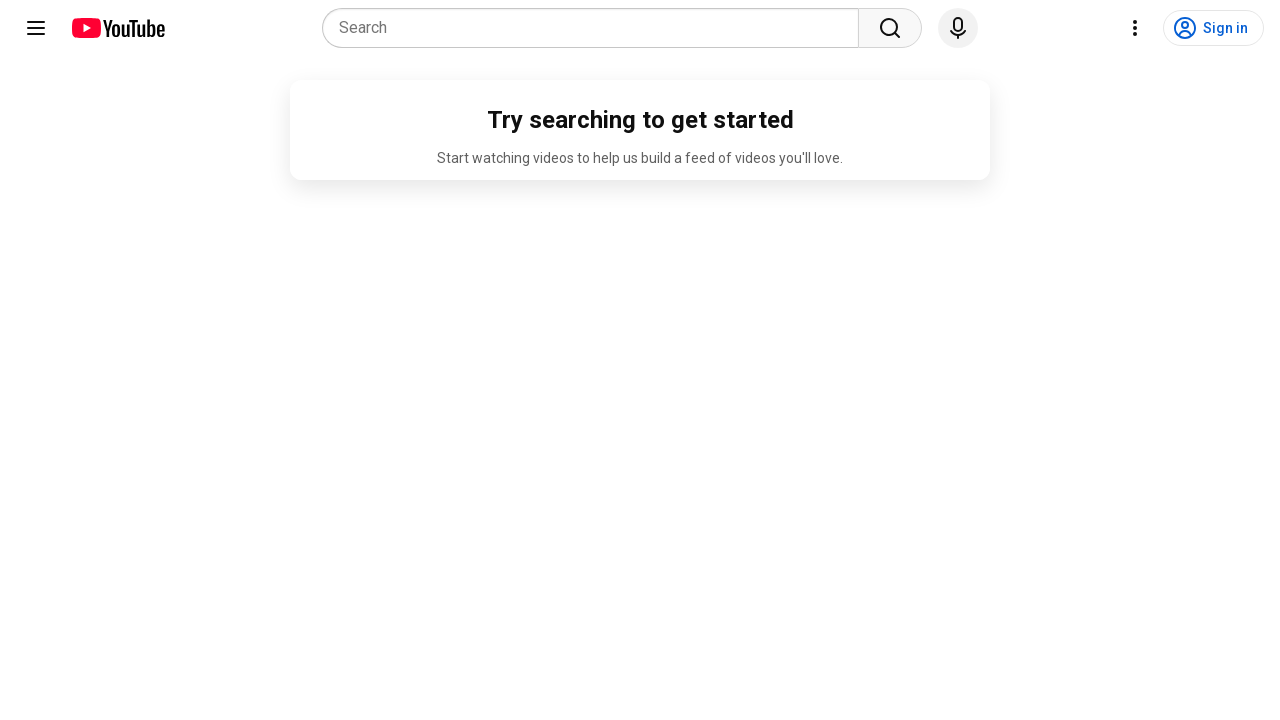

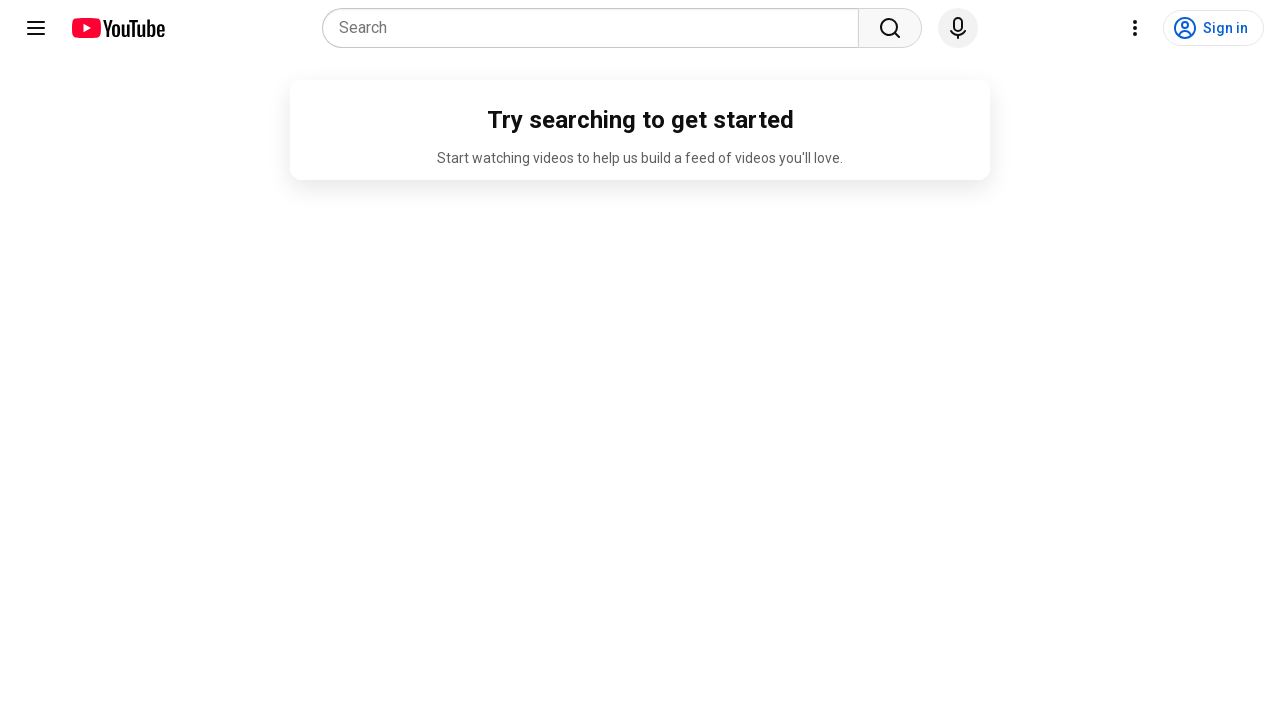